Tests the flight booking flow on BlazeDemo by selecting departure and destination cities, choosing a flight, filling in passenger and payment details, and verifying the confirmation page.

Starting URL: https://blazedemo.com/

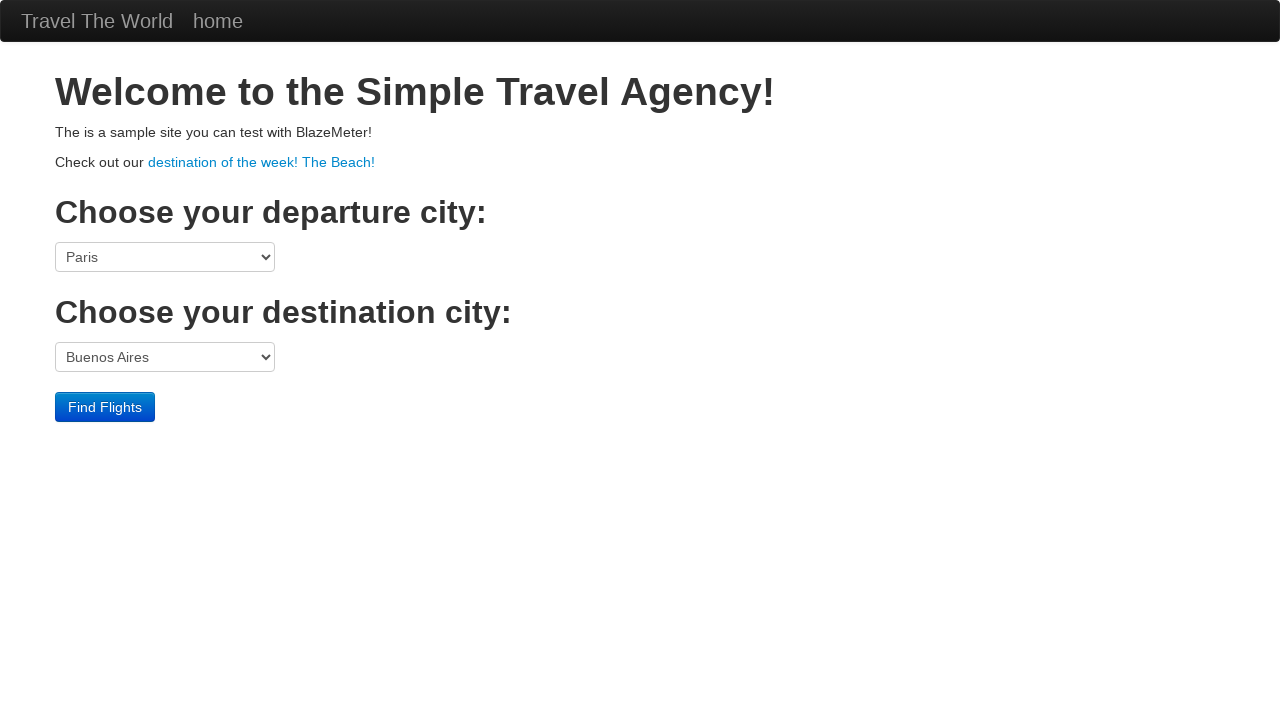

Clicked departure city dropdown at (165, 257) on select[name='fromPort']
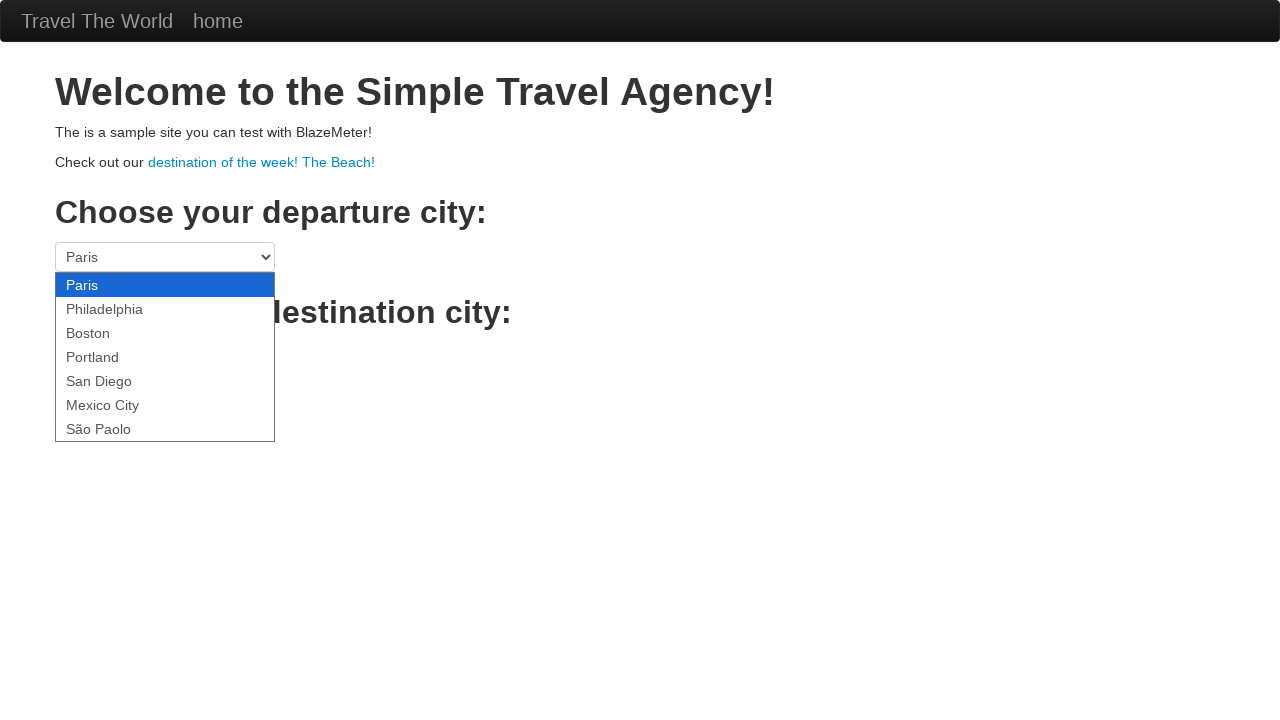

Selected Boston as departure city on select[name='fromPort']
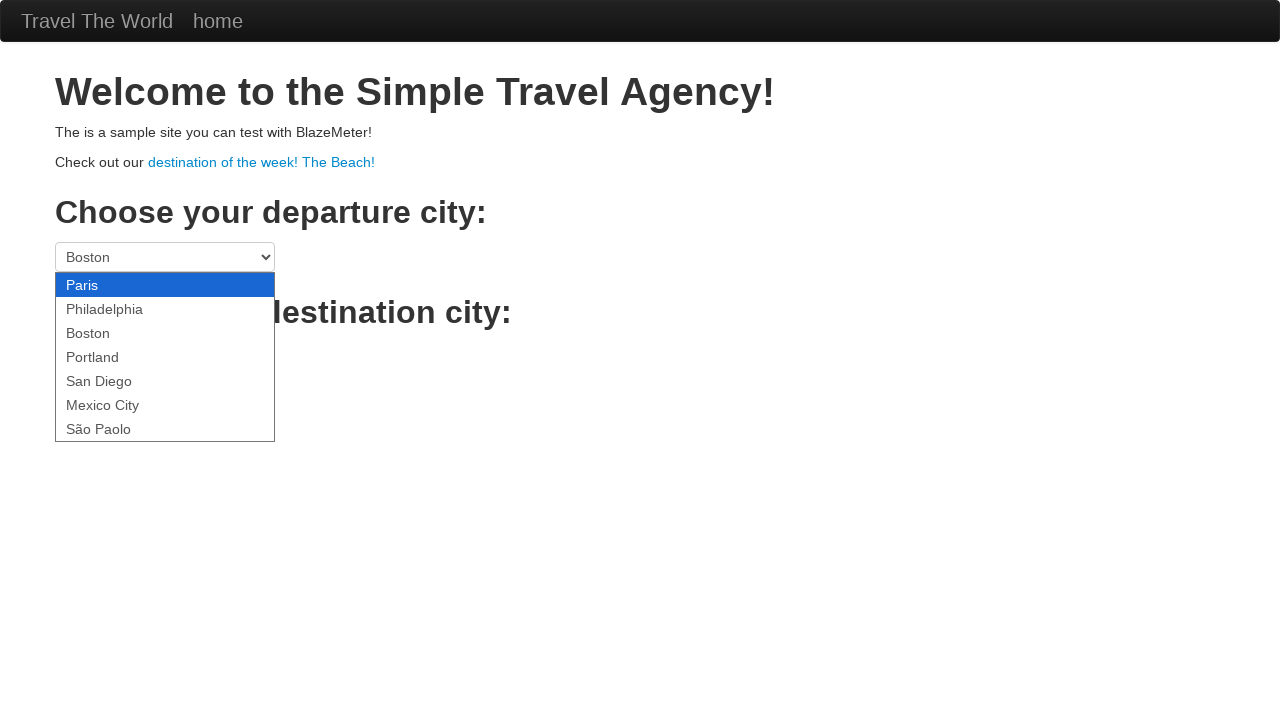

Clicked destination city dropdown at (165, 357) on select[name='toPort']
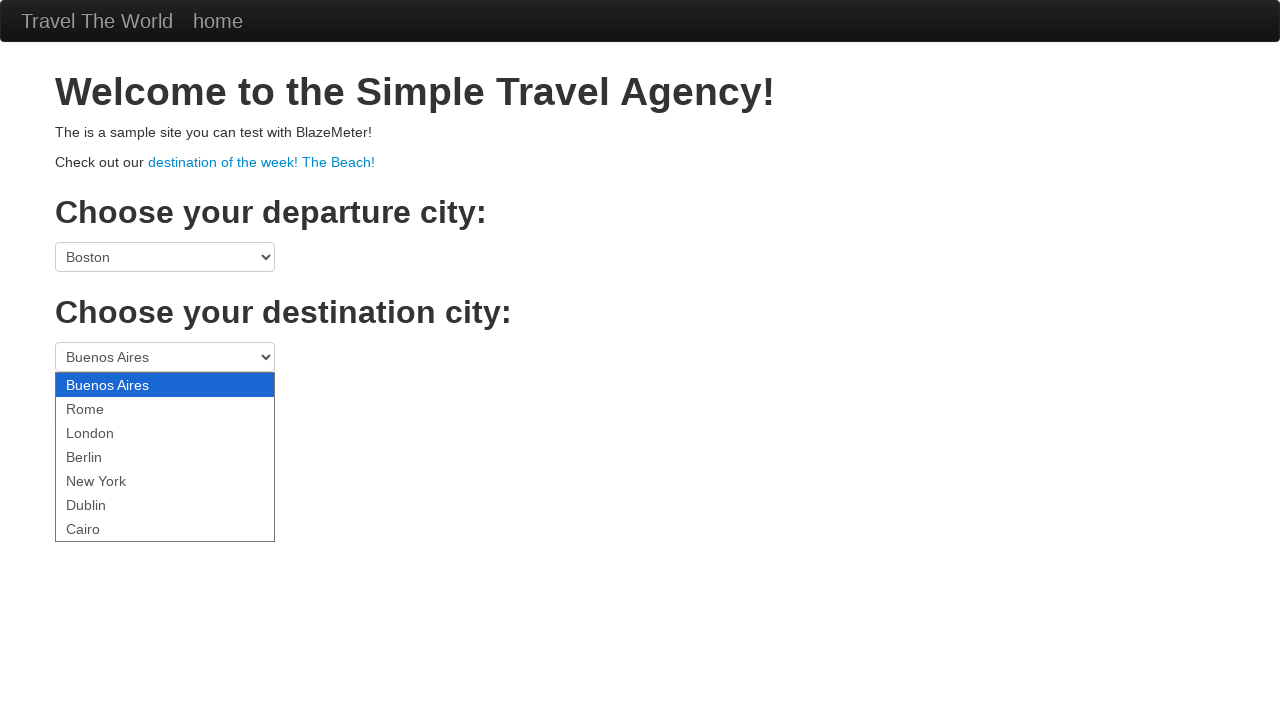

Selected Berlin as destination city on select[name='toPort']
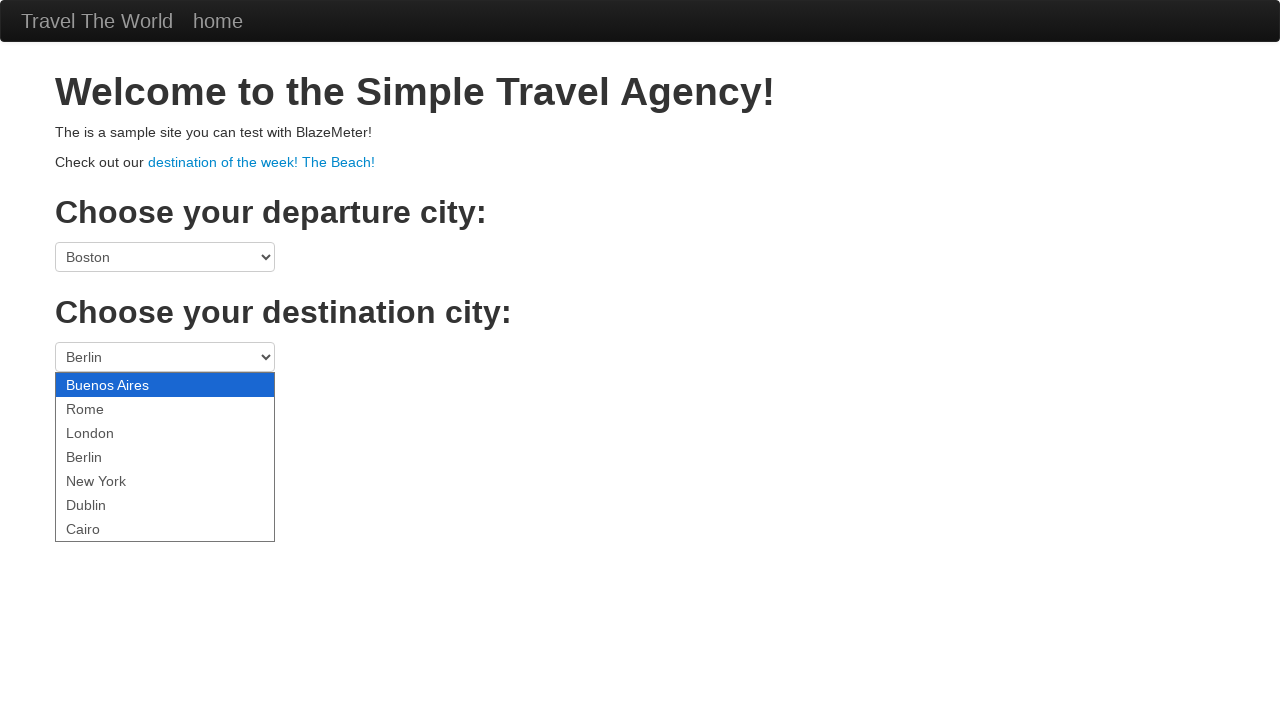

Clicked Find Flights button at (105, 407) on .btn-primary
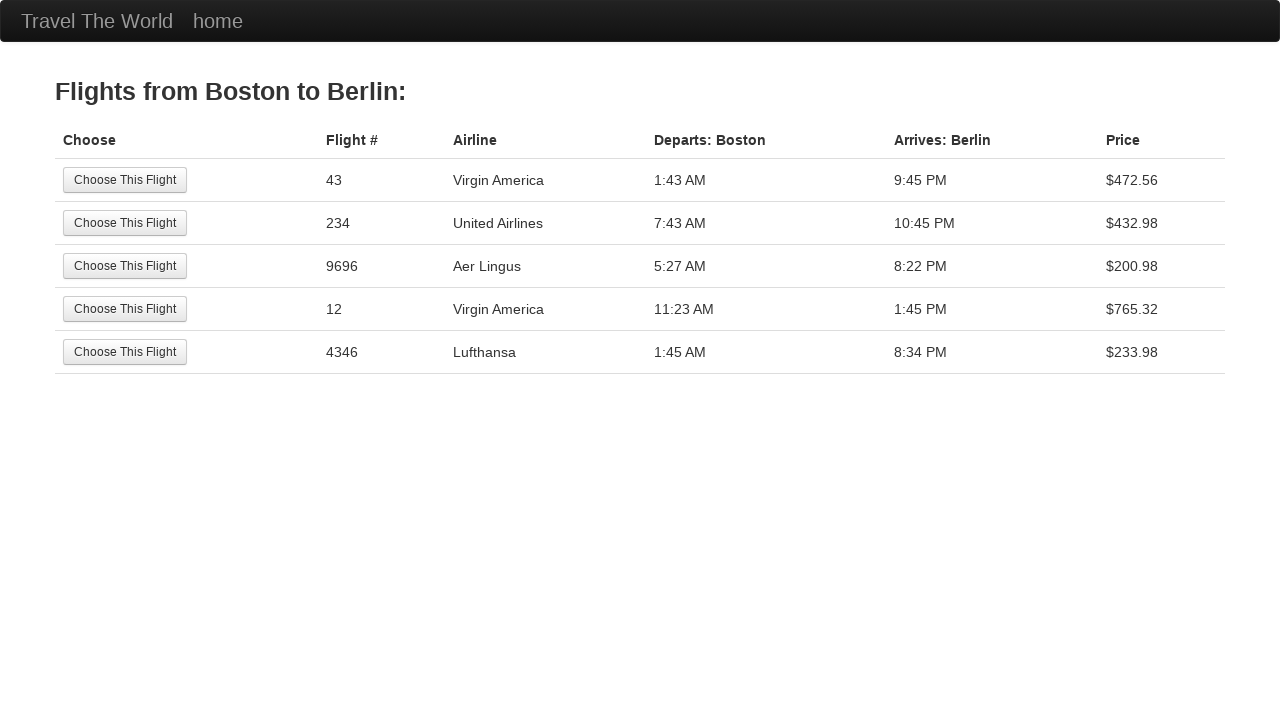

Selected the first available flight at (125, 180) on tr:nth-child(1) .btn
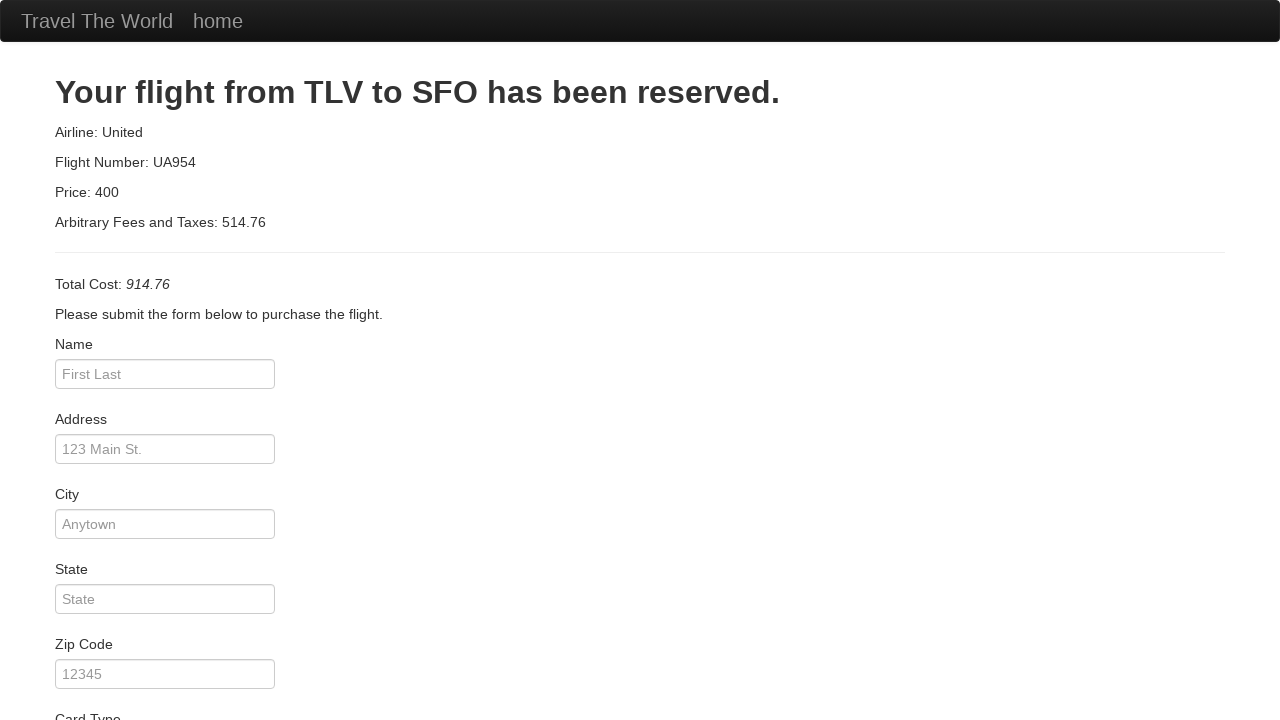

Clicked passenger name field at (165, 374) on #inputName
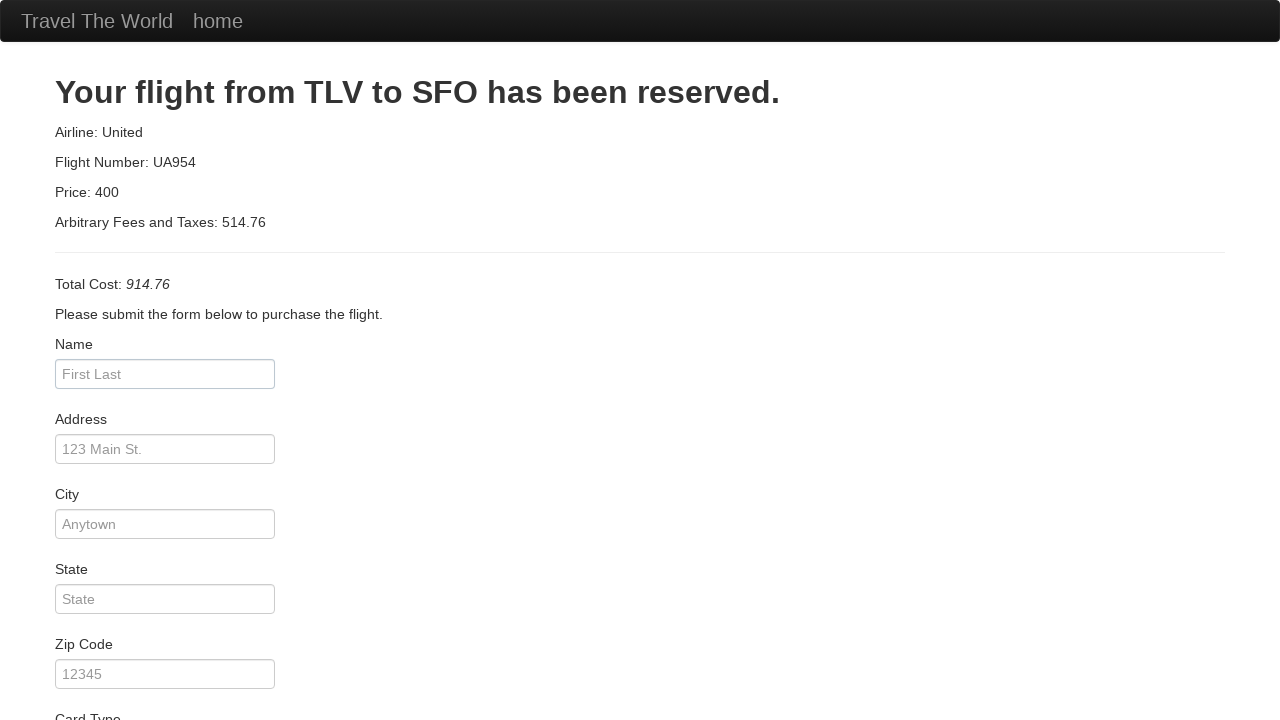

Entered passenger name 'Johnny' on #inputName
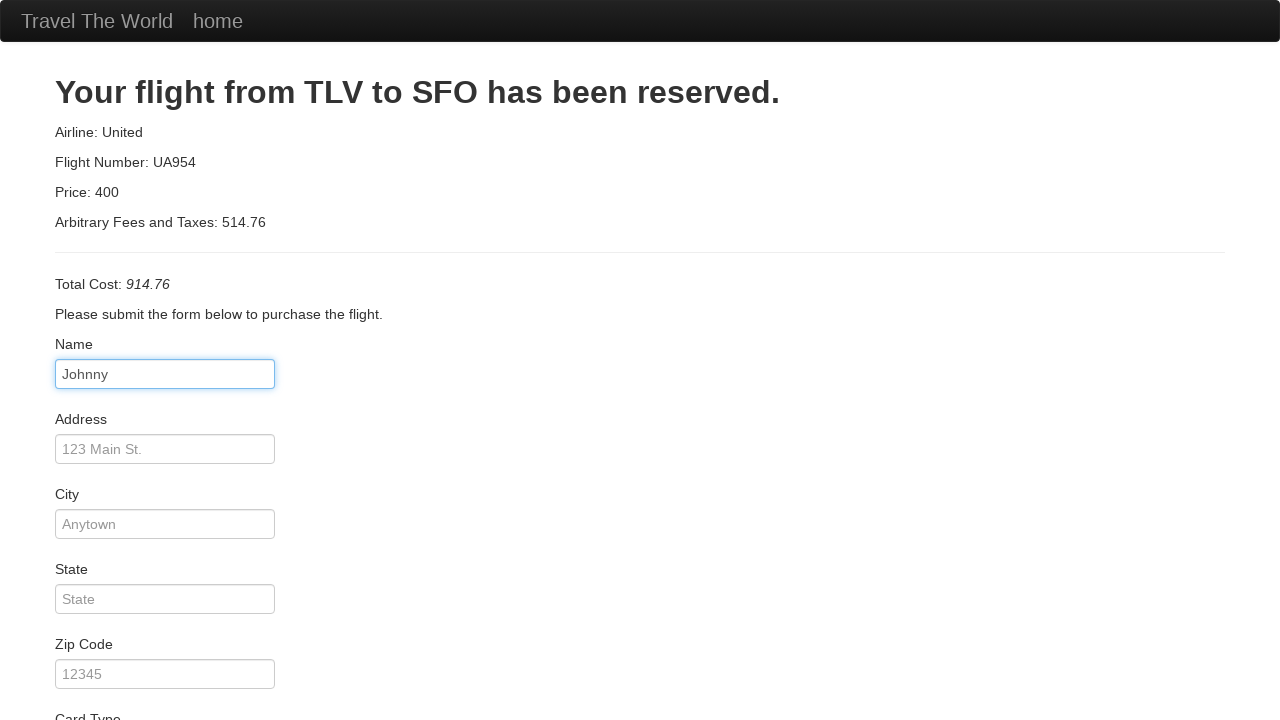

Entered address '123 Street' on #address
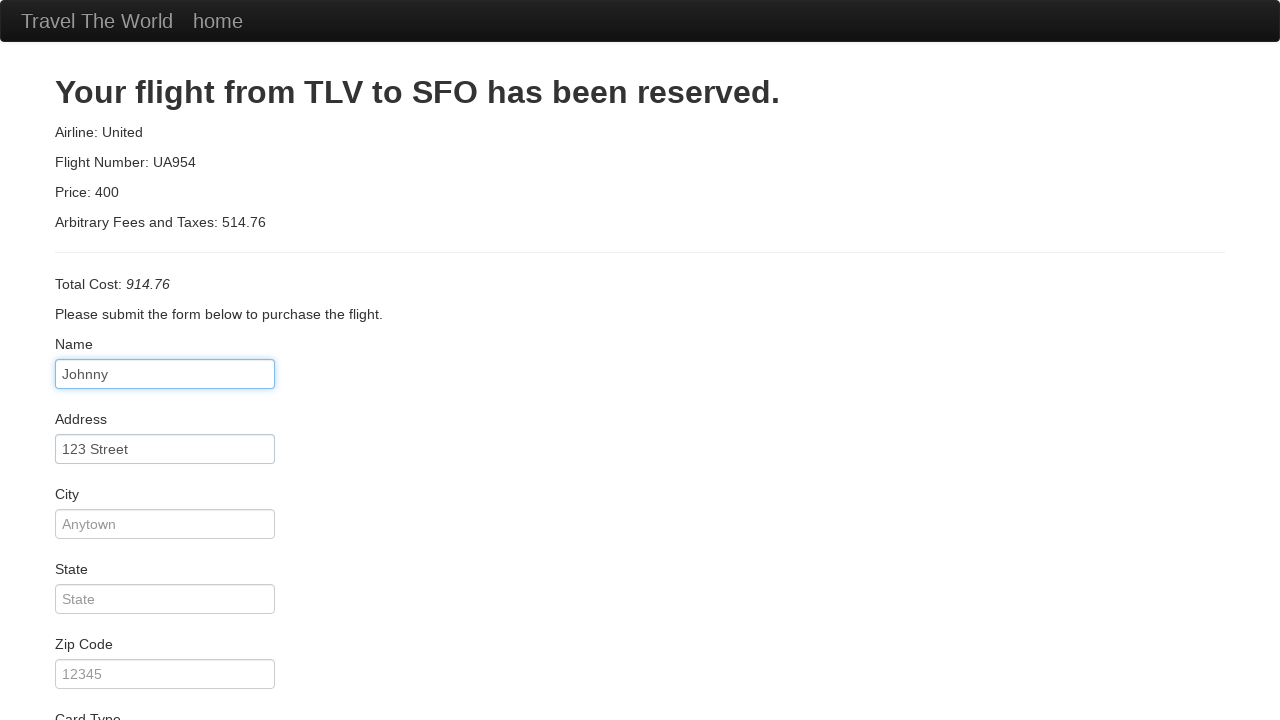

Entered city 'SomeTown' on #city
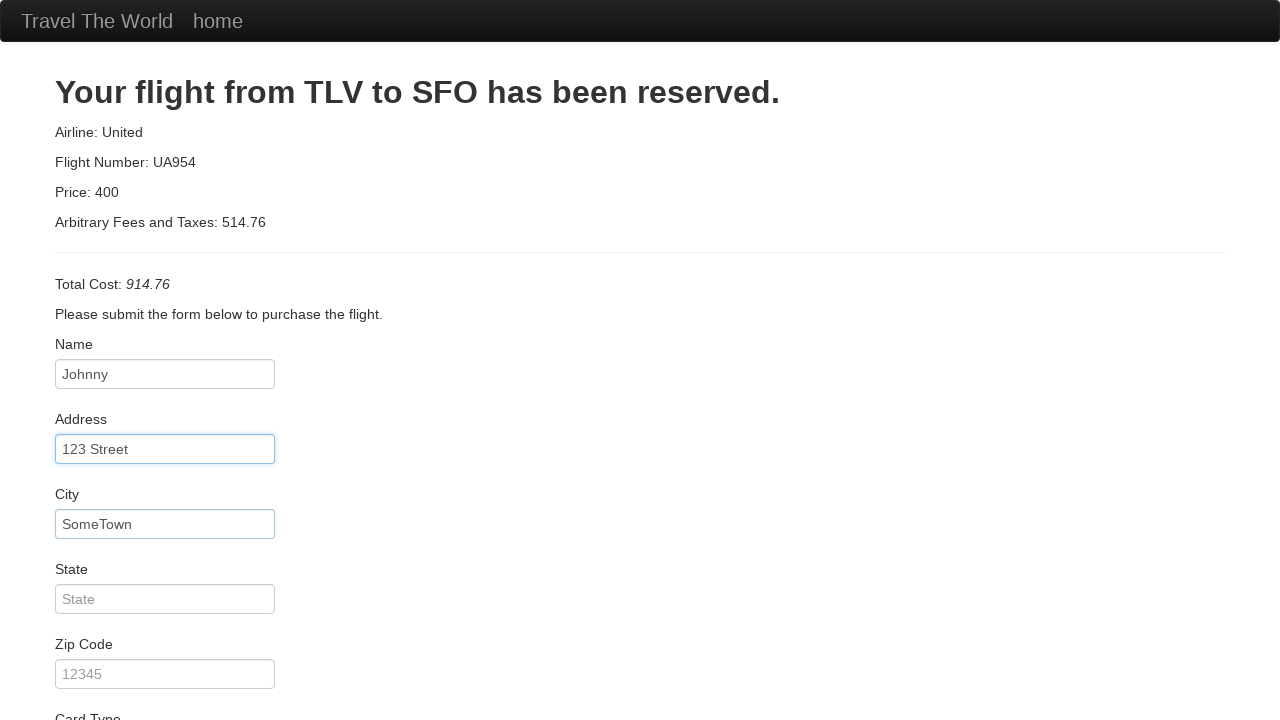

Entered state 'New state' on #state
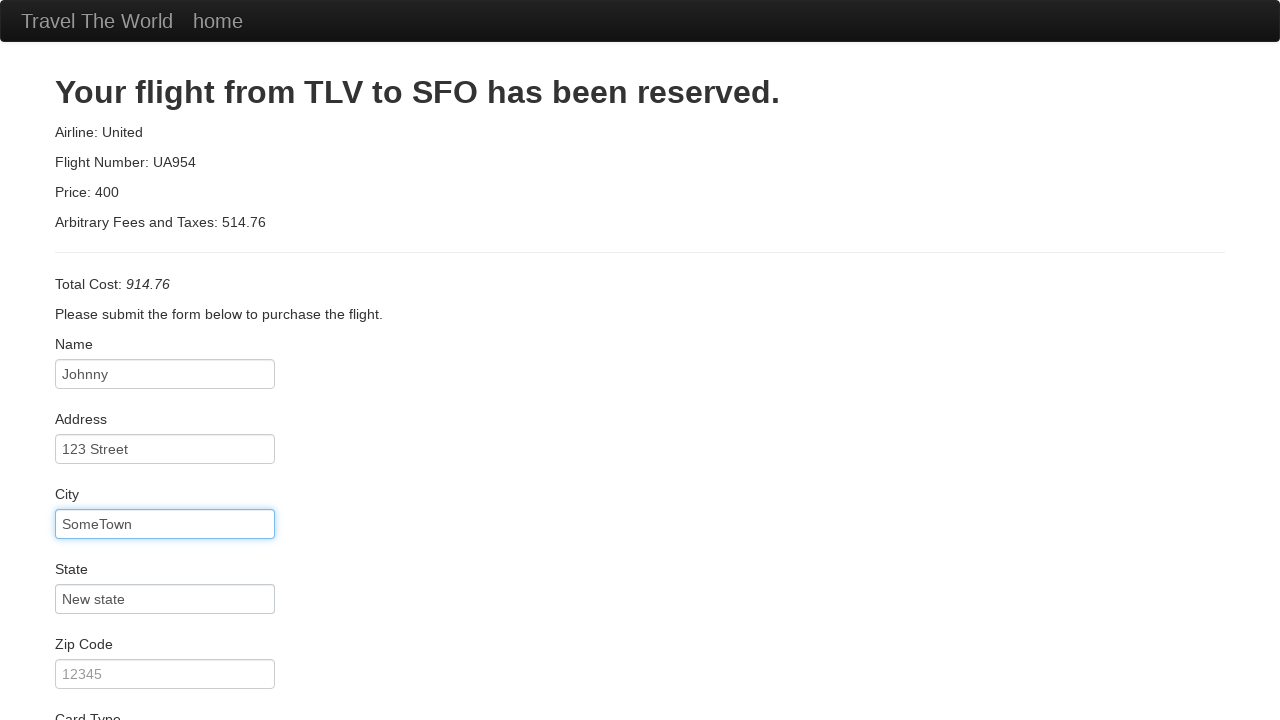

Entered zip code '9876' on #zipCode
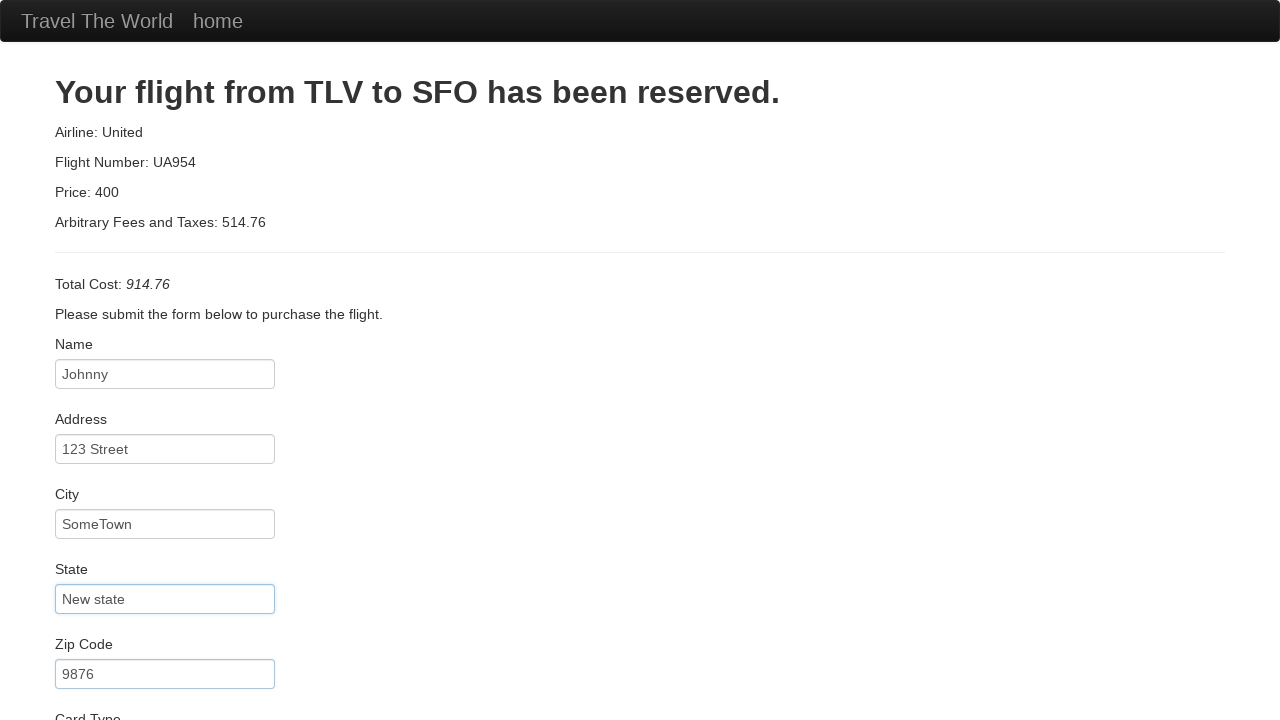

Entered credit card number on #creditCardNumber
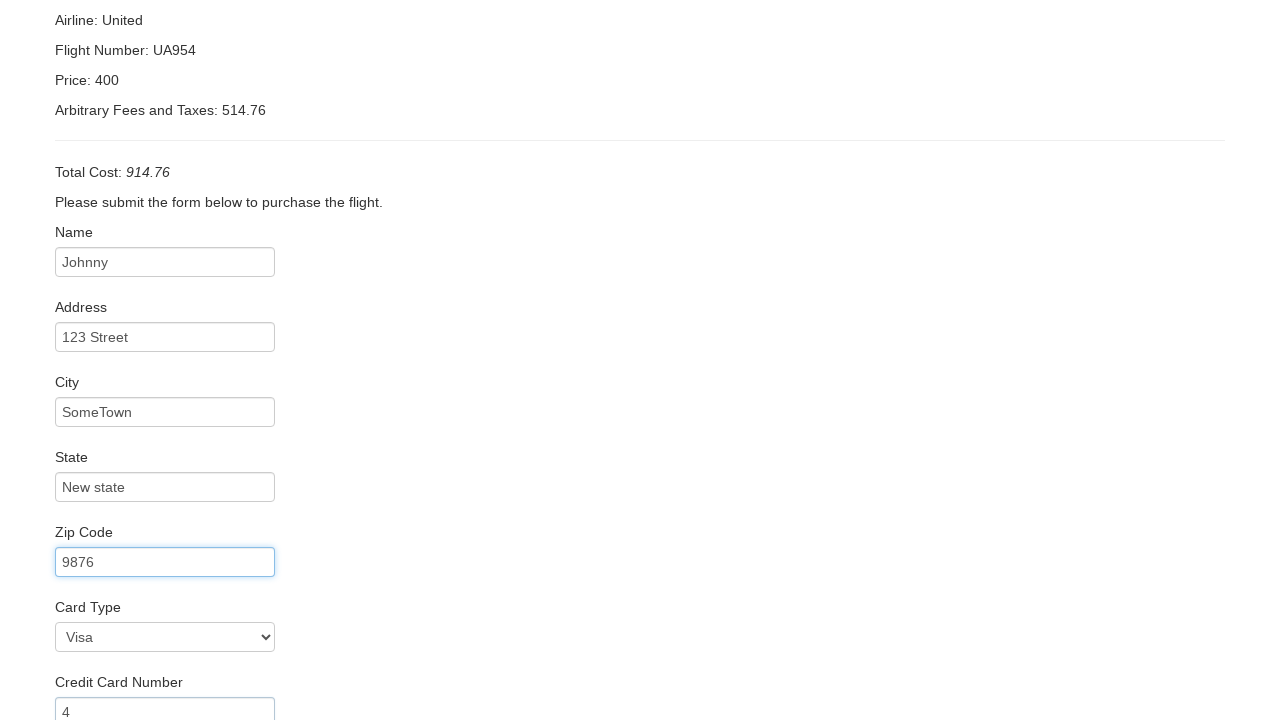

Entered credit card year '2022' on #creditCardYear
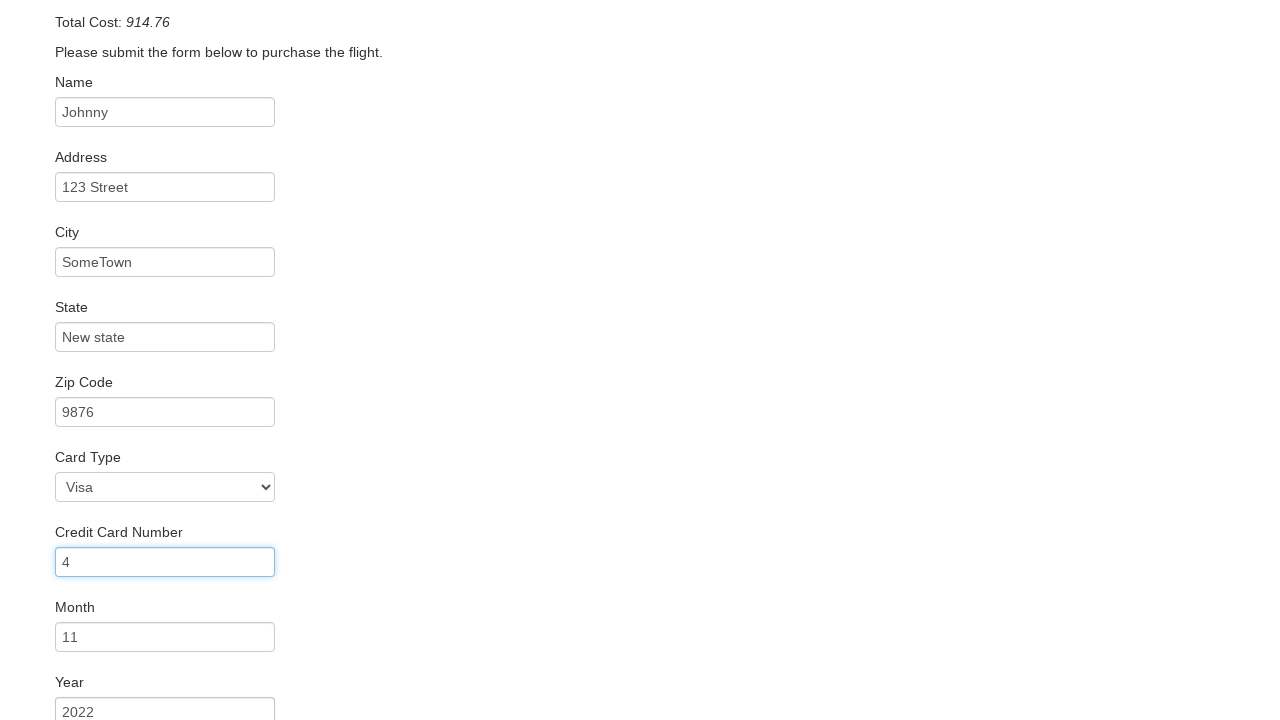

Entered cardholder name 'John Michael' on #nameOnCard
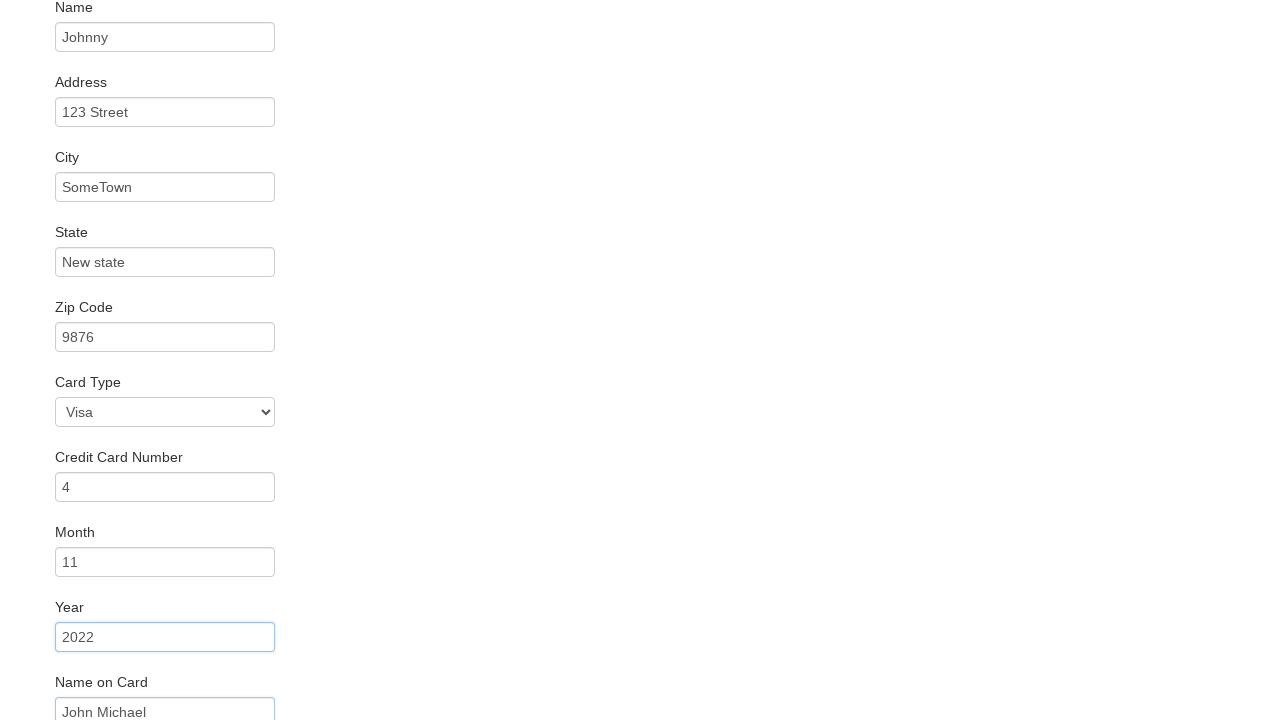

Clicked remember me checkbox at (640, 652) on .checkbox
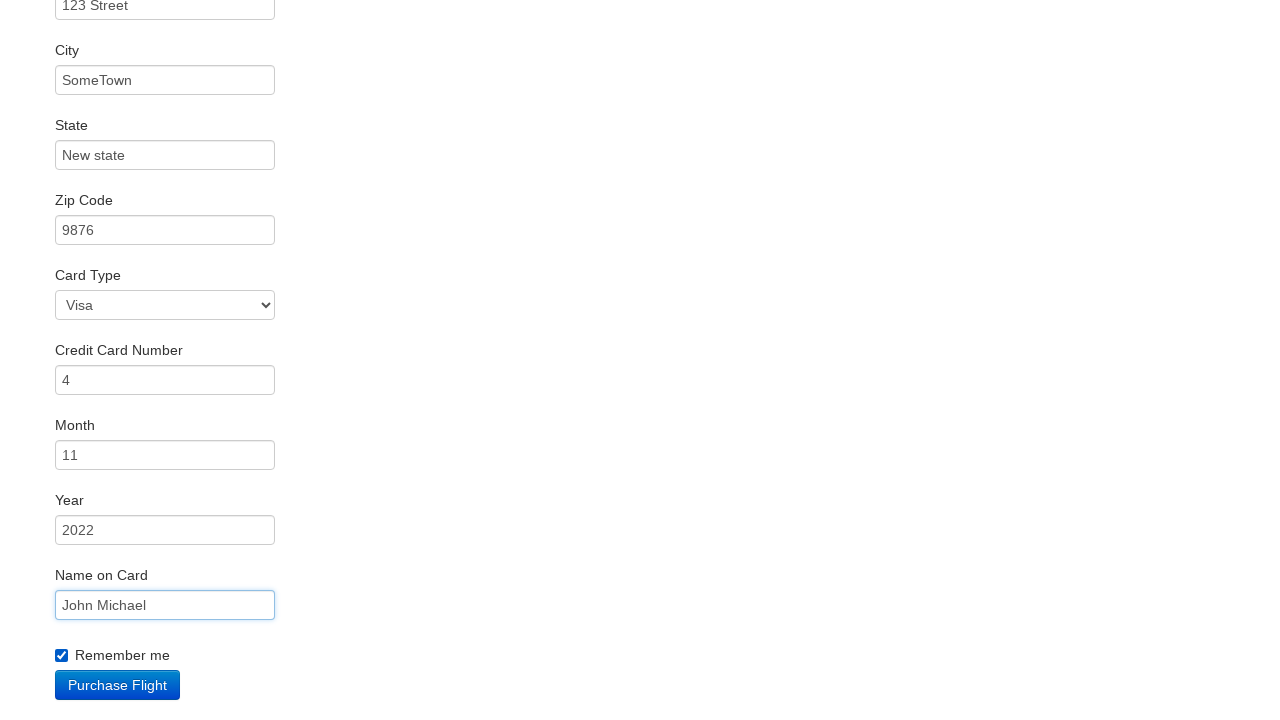

Clicked purchase button to submit booking at (118, 685) on .btn-primary
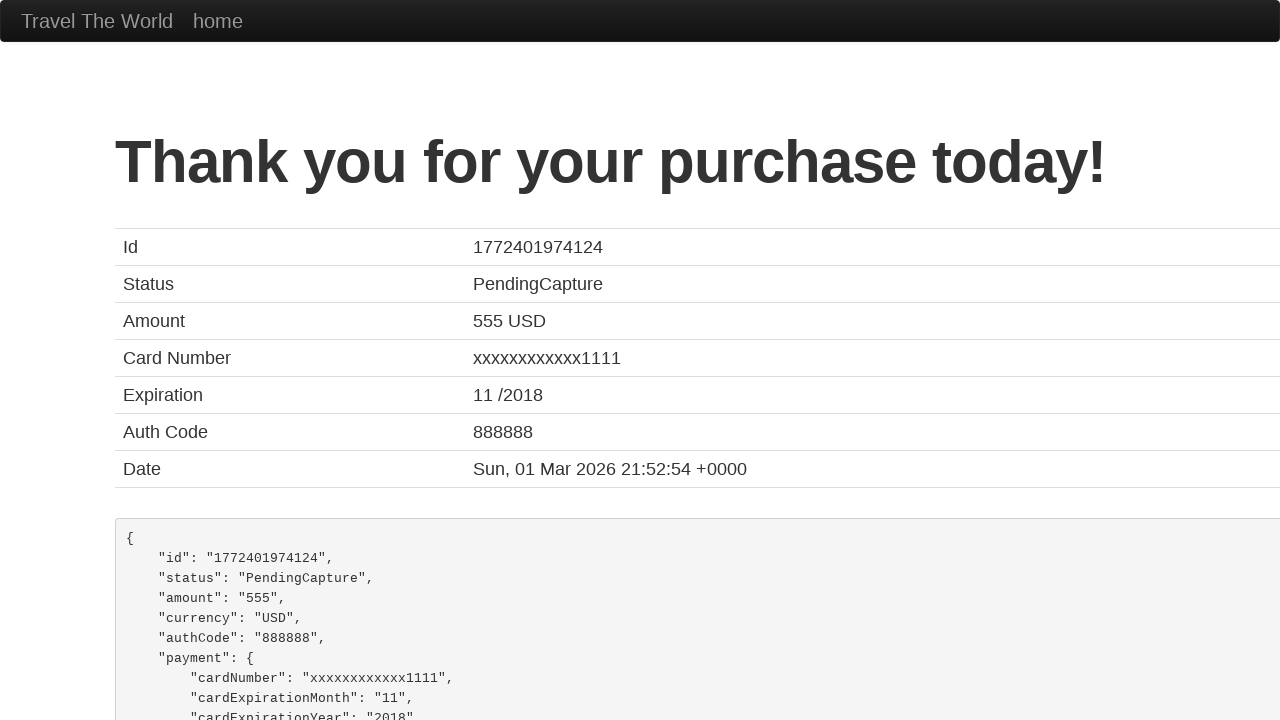

Confirmation page loaded with booking details
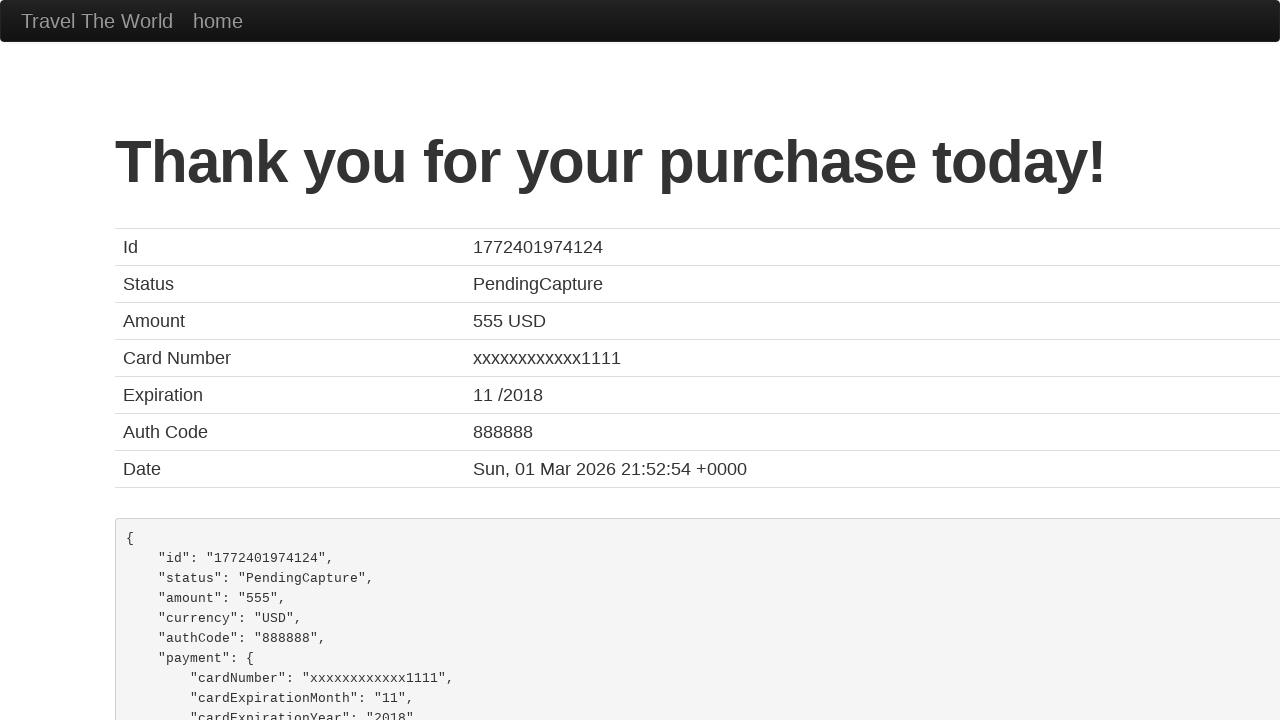

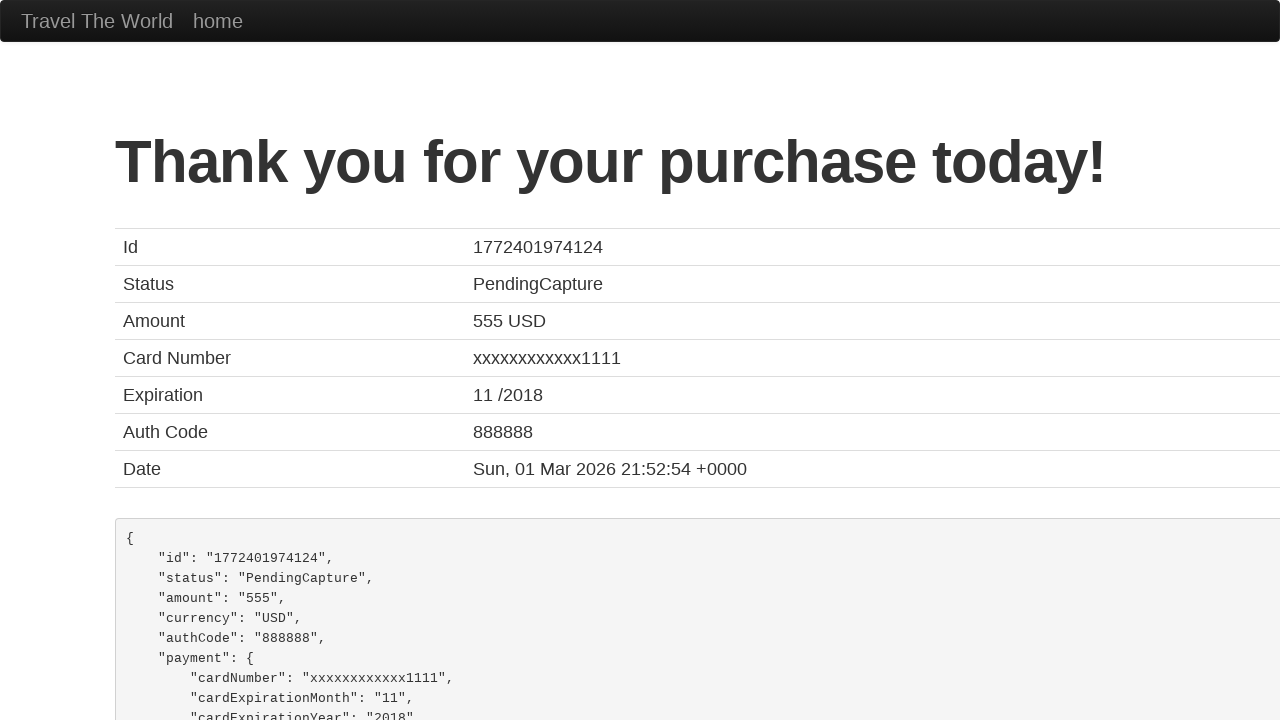